Retrieves and displays all product names from the green cart shopping page

Starting URL: https://rahulshettyacademy.com/seleniumPractise/#/

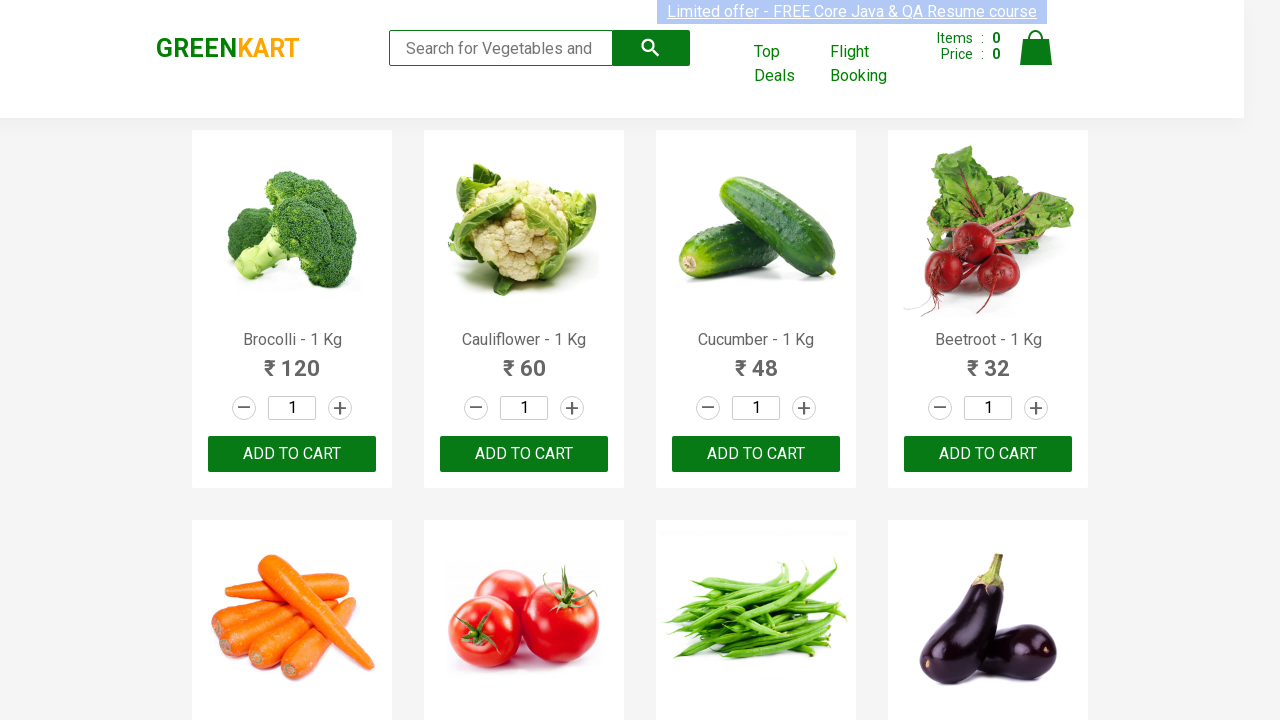

Waited for product names to load on the green cart shopping page
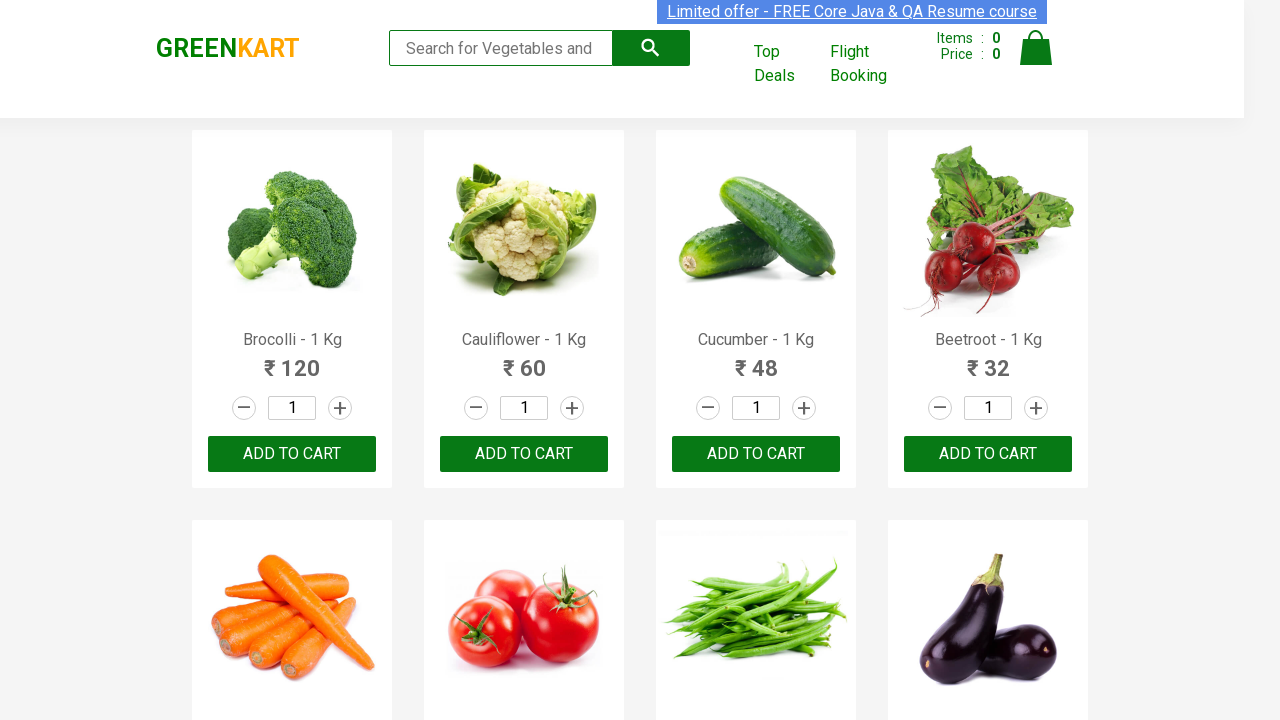

Retrieved all product name elements from the page
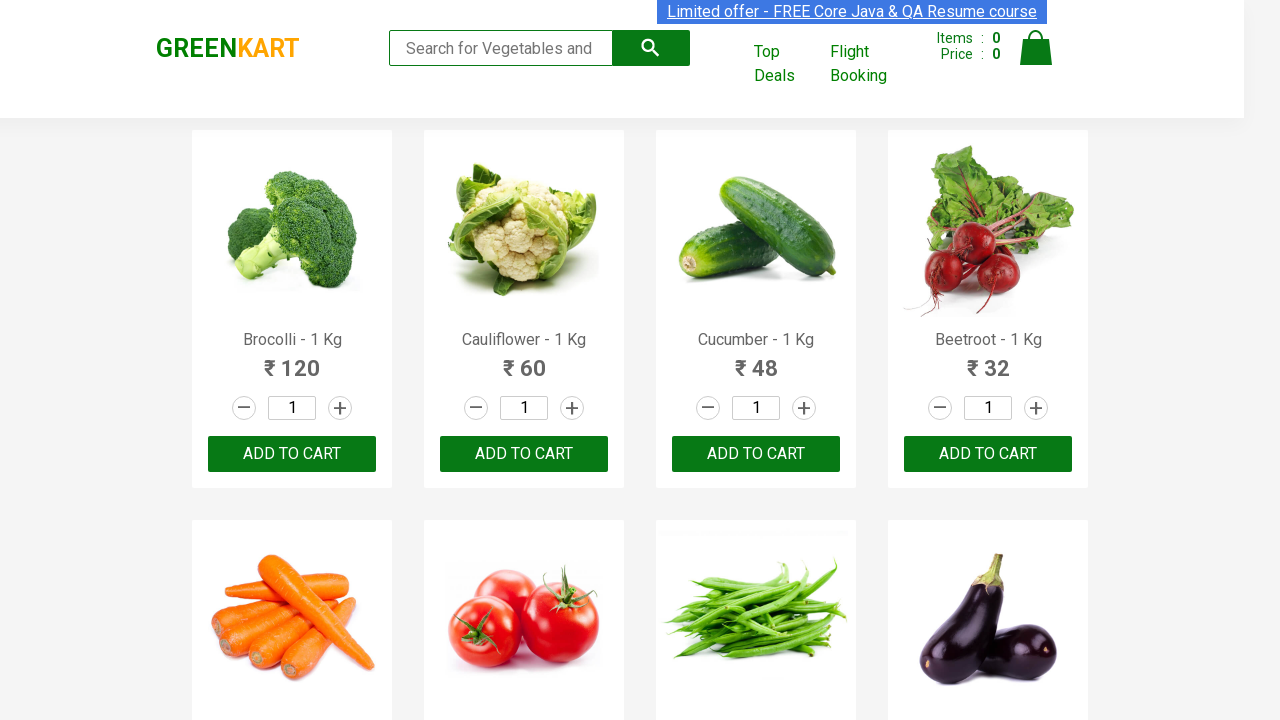

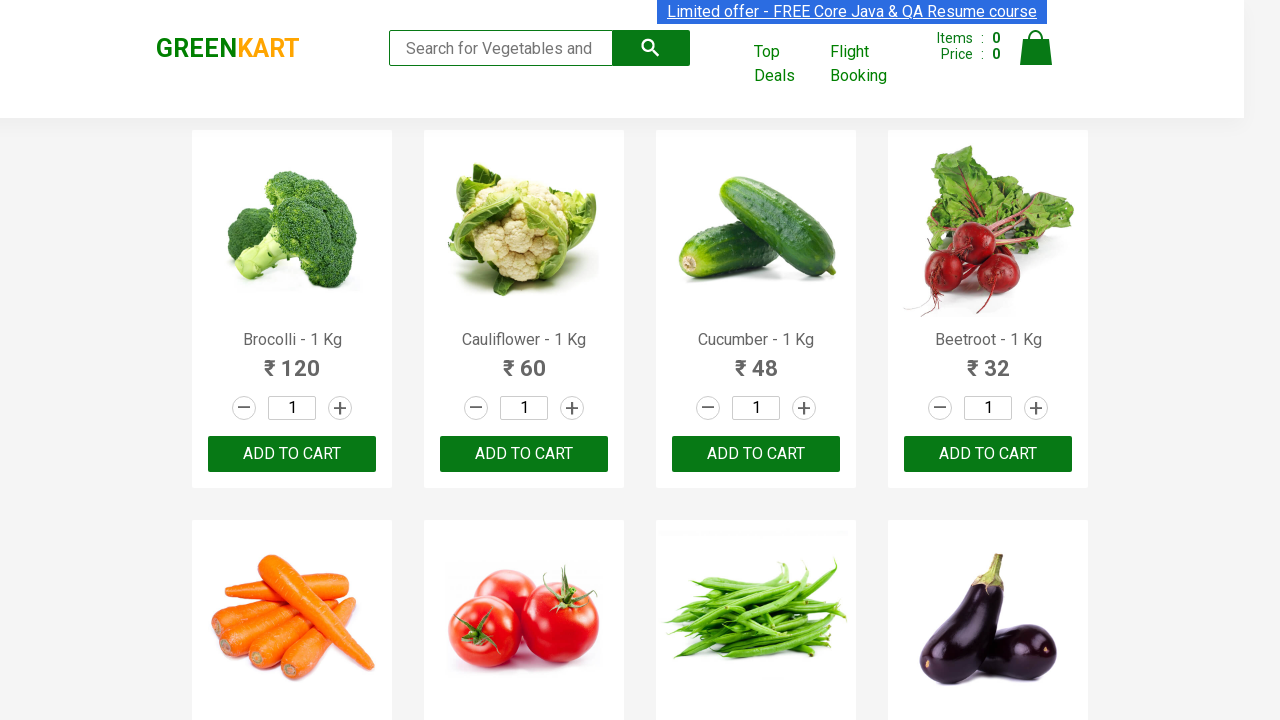